Tests the search functionality on the homepage by entering "agile" as a search term and verifying that search results are displayed with the correct title.

Starting URL: http://mock.agiletrailblazers.com/

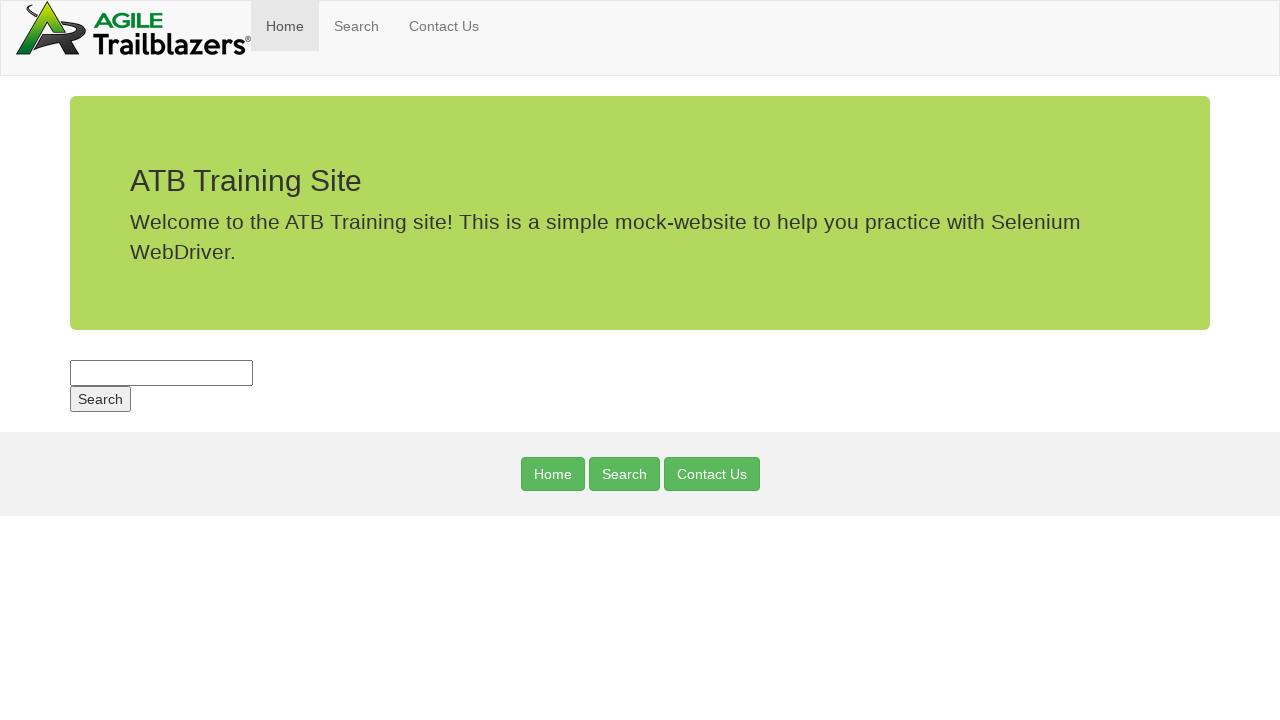

Filled search field with 'agile' on #s
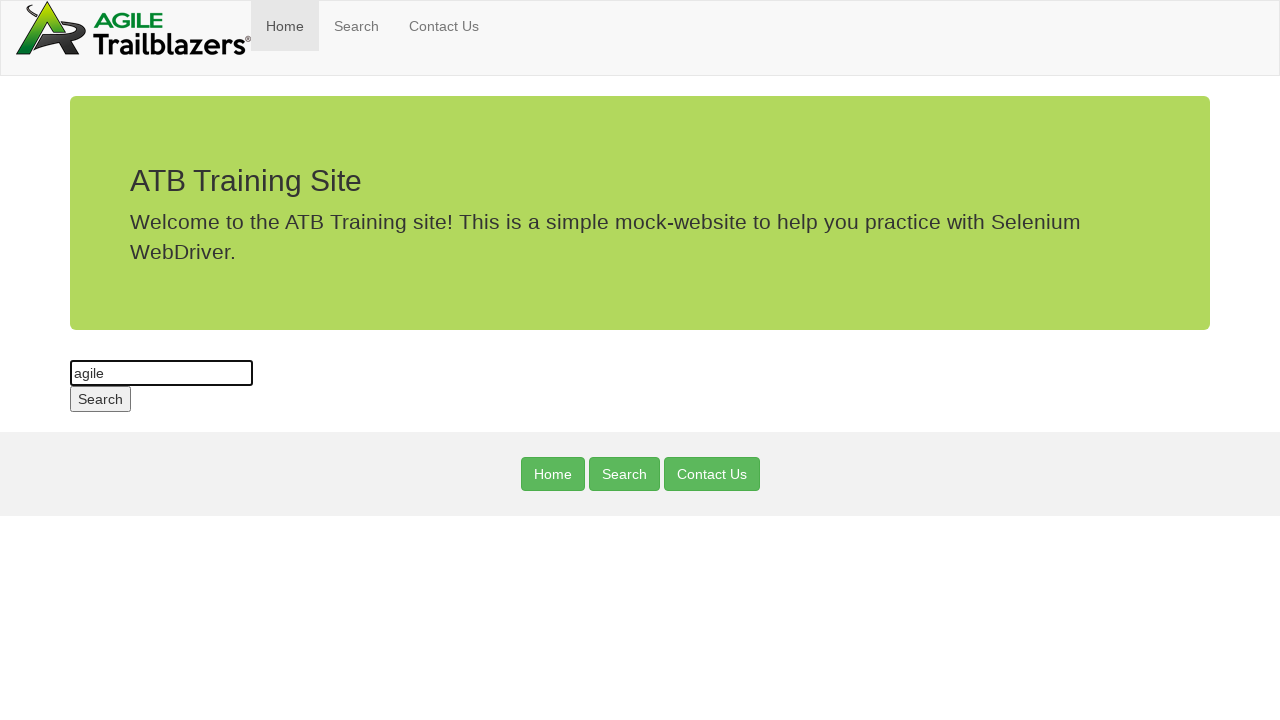

Clicked submit button to perform search at (100, 399) on #submit-button
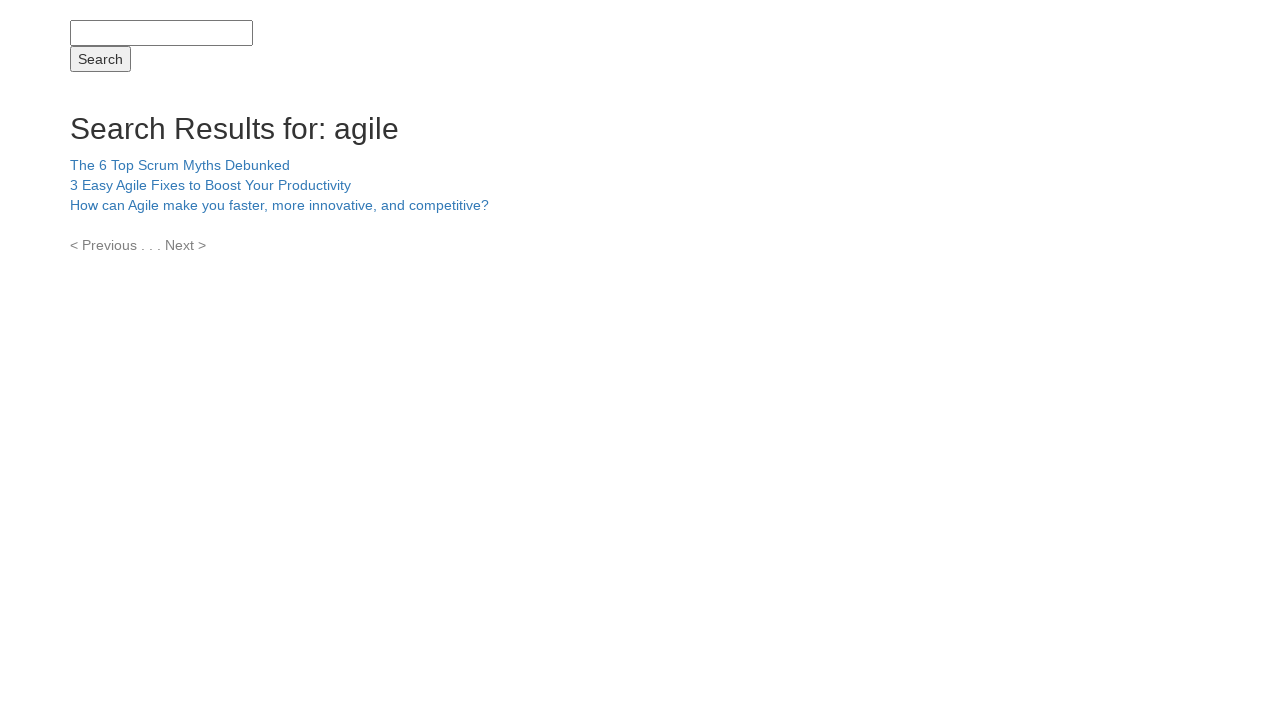

Search results loaded with correct title
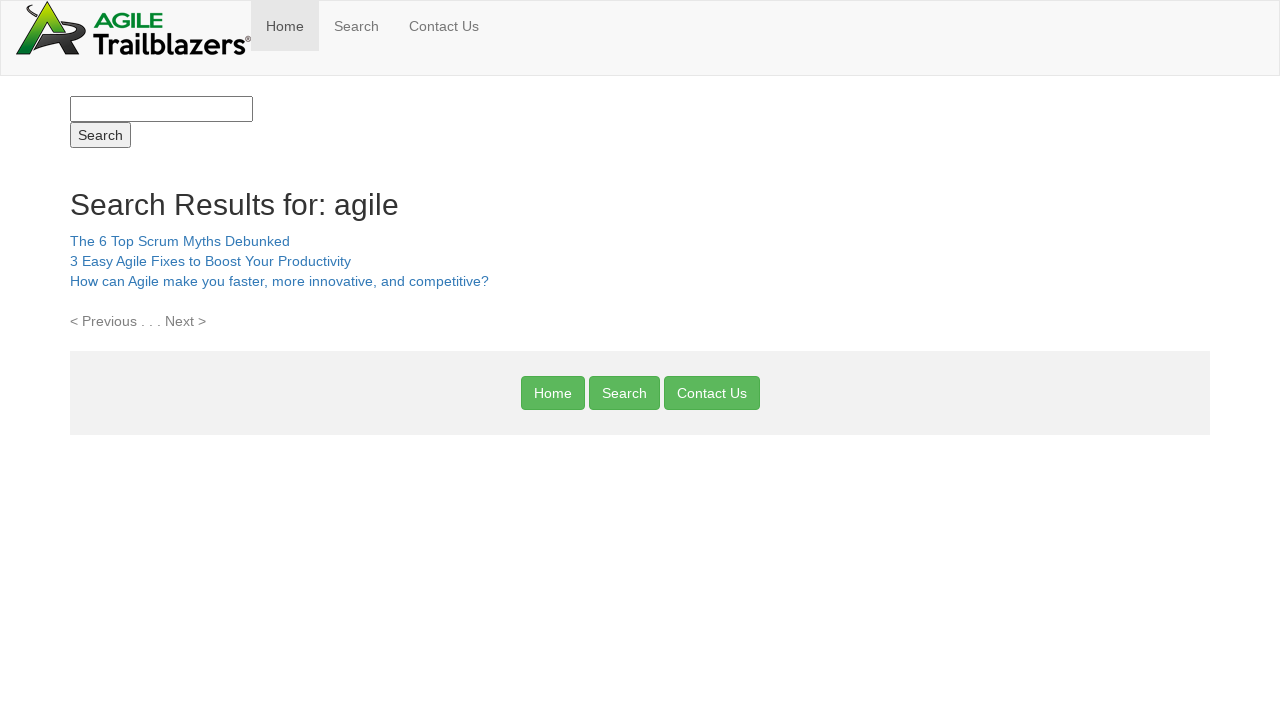

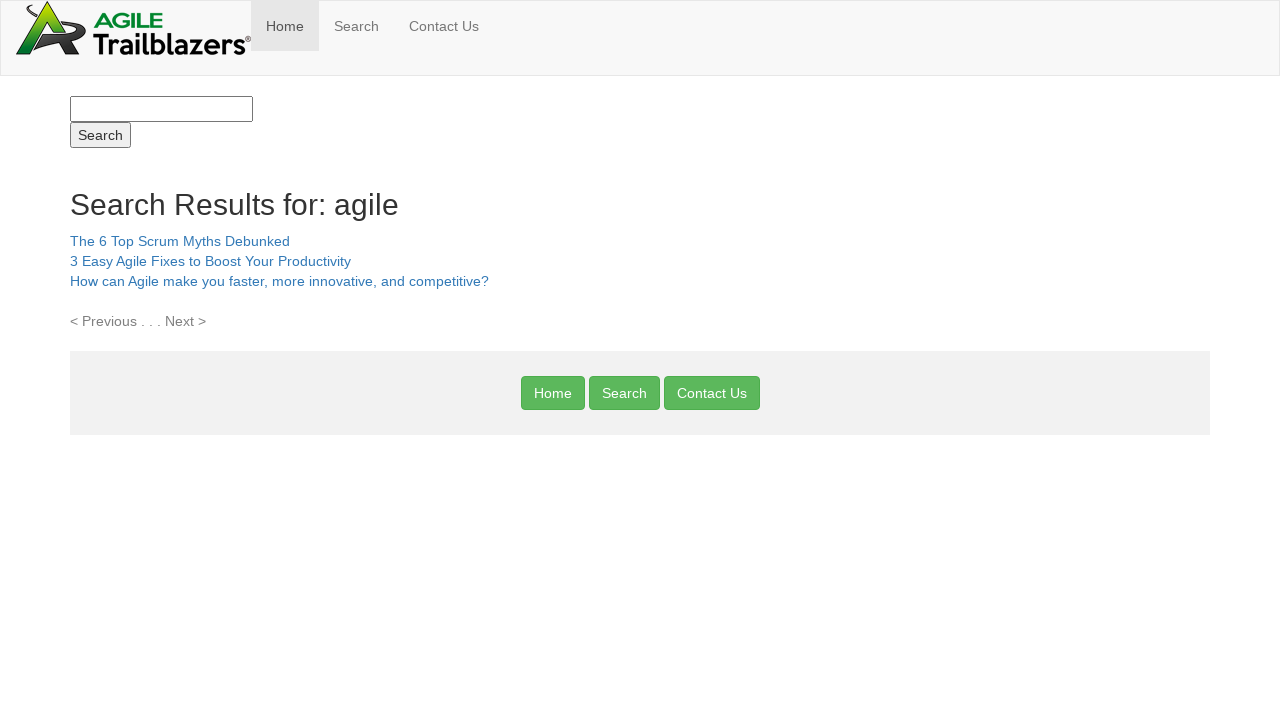